Tests a simple form by filling in first name, last name, city, and country fields using different element locator strategies, then submits the form by clicking a button.

Starting URL: http://suninjuly.github.io/simple_form_find_task.html

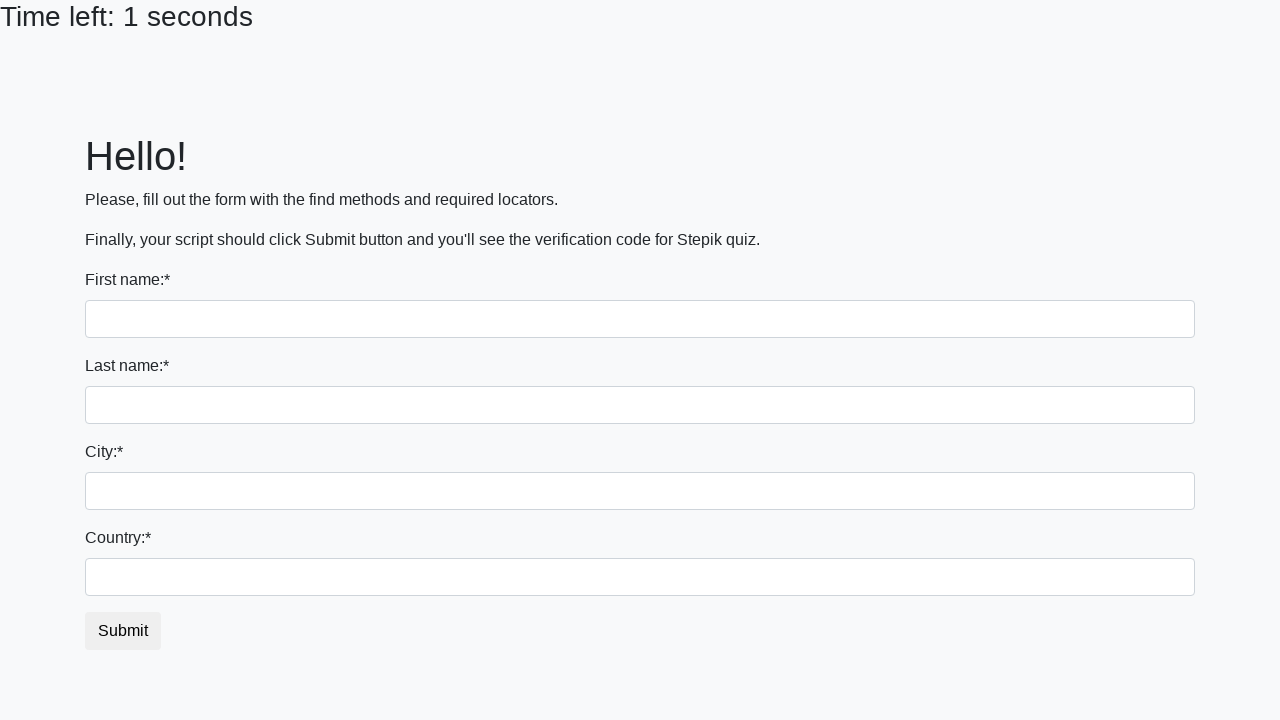

Filled first name field with 'Ivan' using input tag selector on input
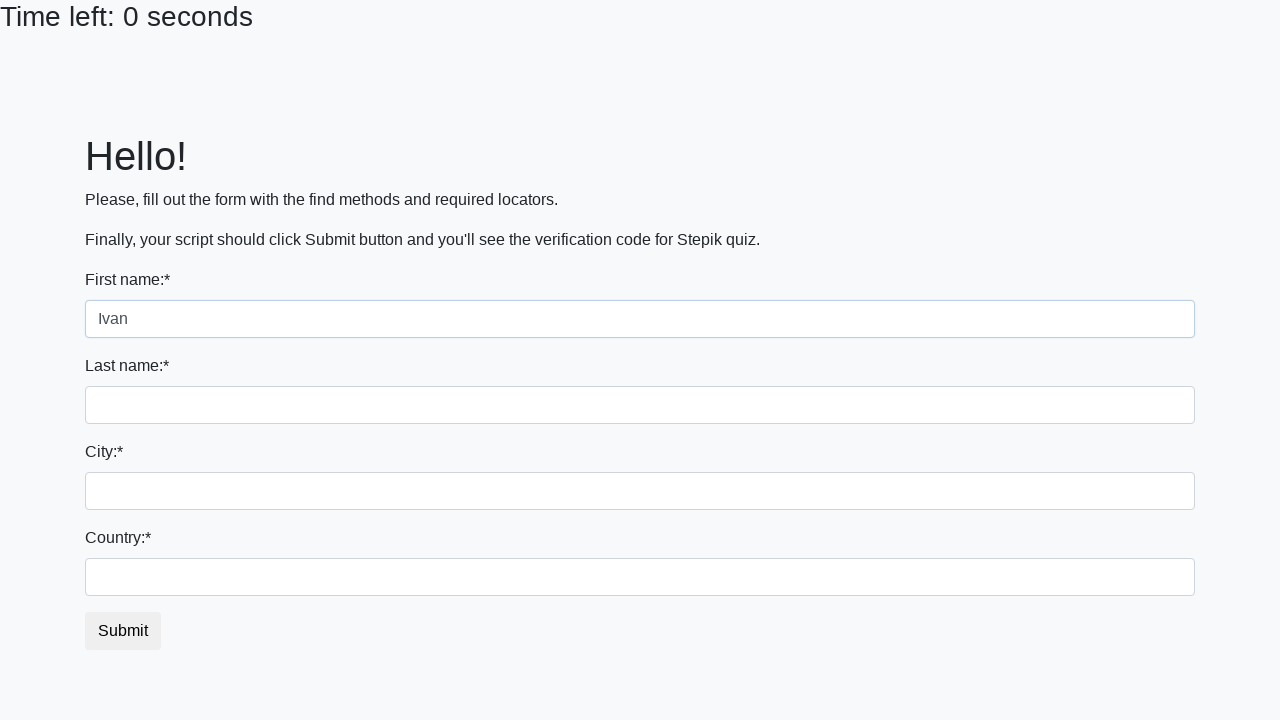

Filled last name field with 'Petrov' using name attribute selector on input[name='last_name']
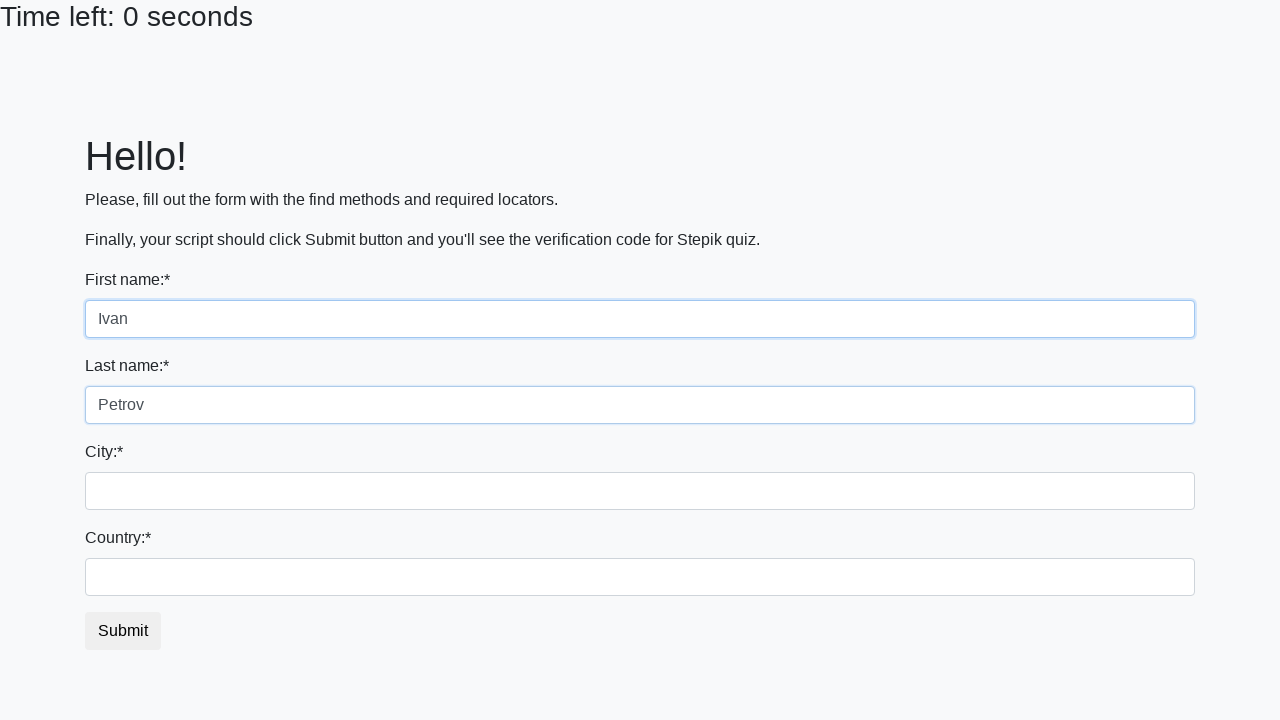

Filled city field with 'Smolensk' using class name selector on .form-control.city
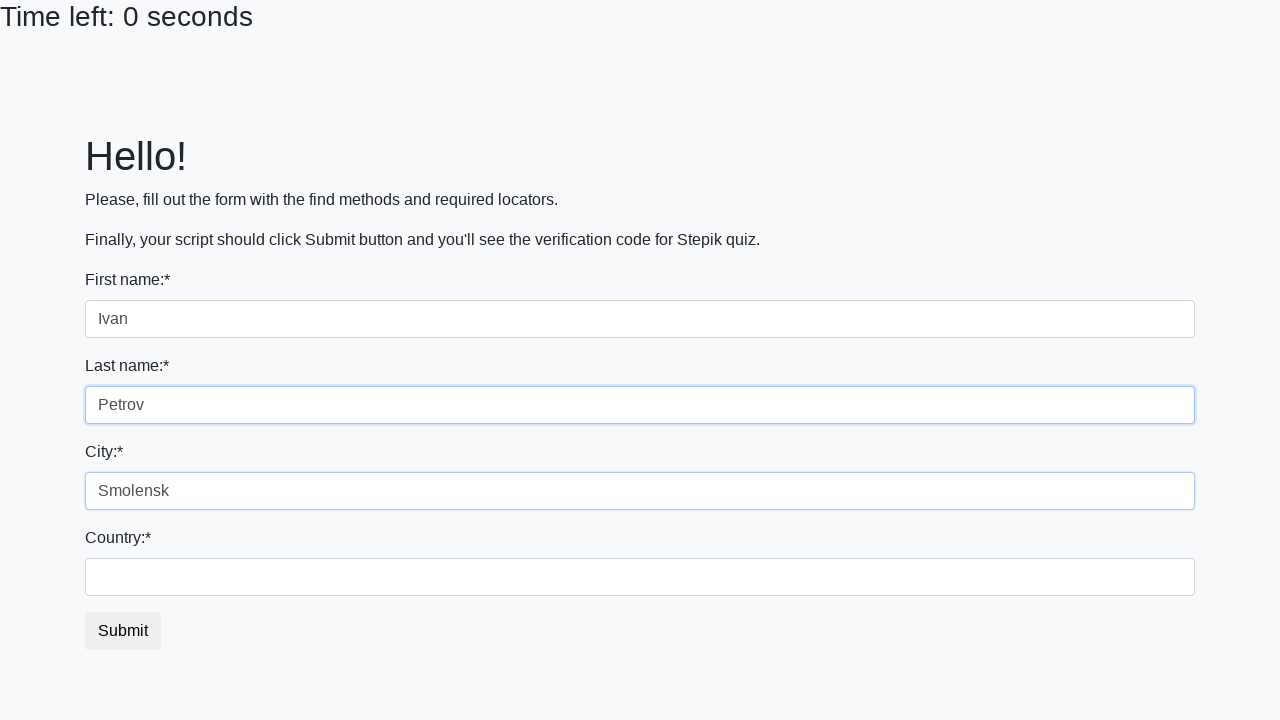

Filled country field with 'Russia' using id selector on #country
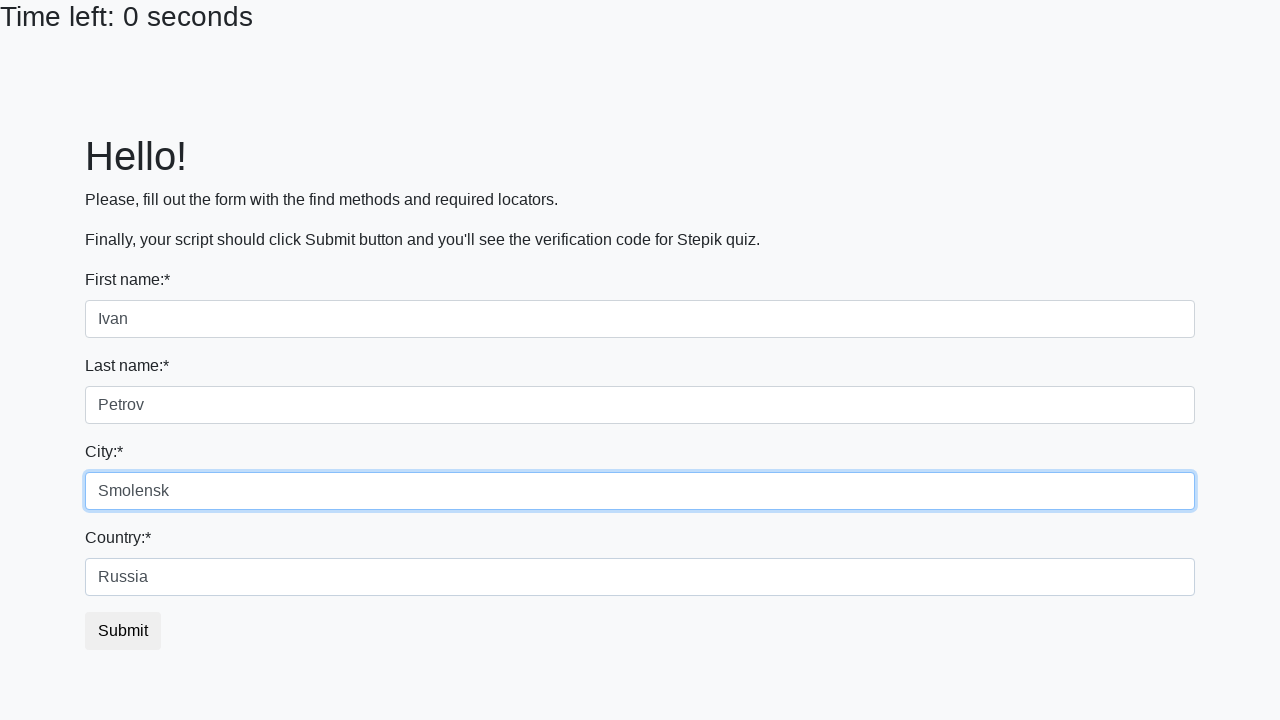

Clicked submit button to submit the form at (123, 631) on button.btn
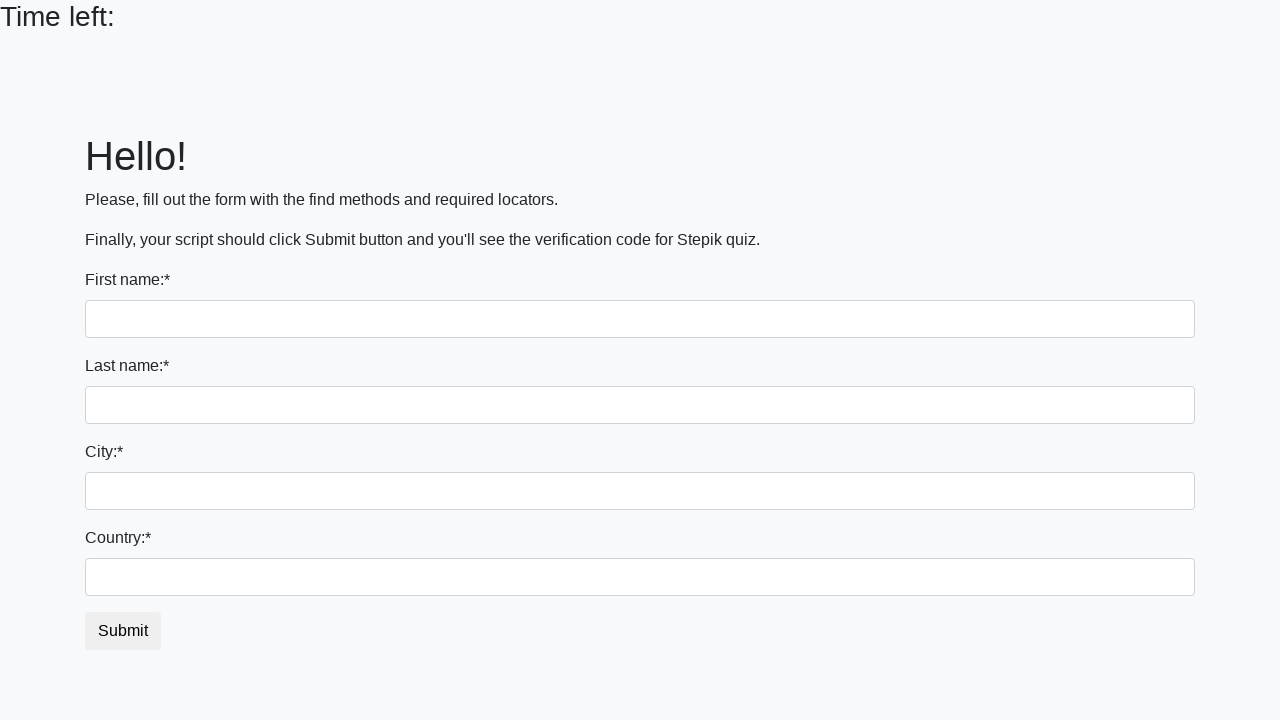

Waited 1000ms for form submission to complete
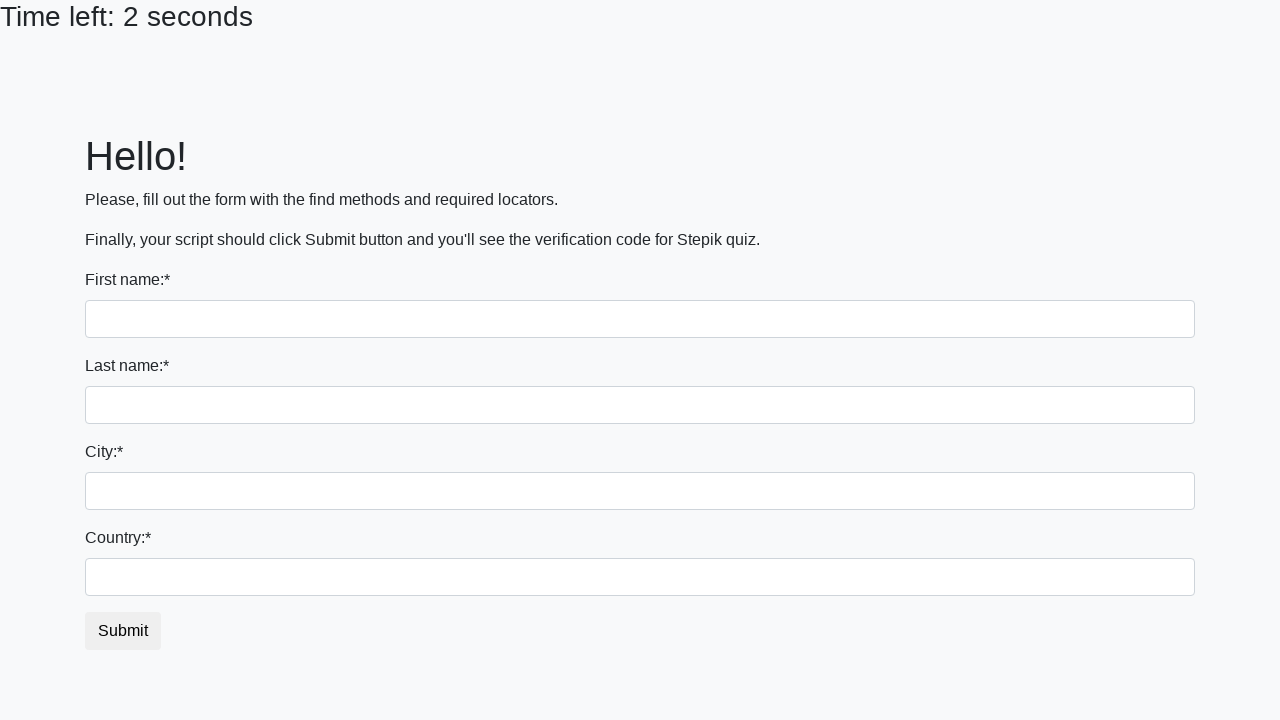

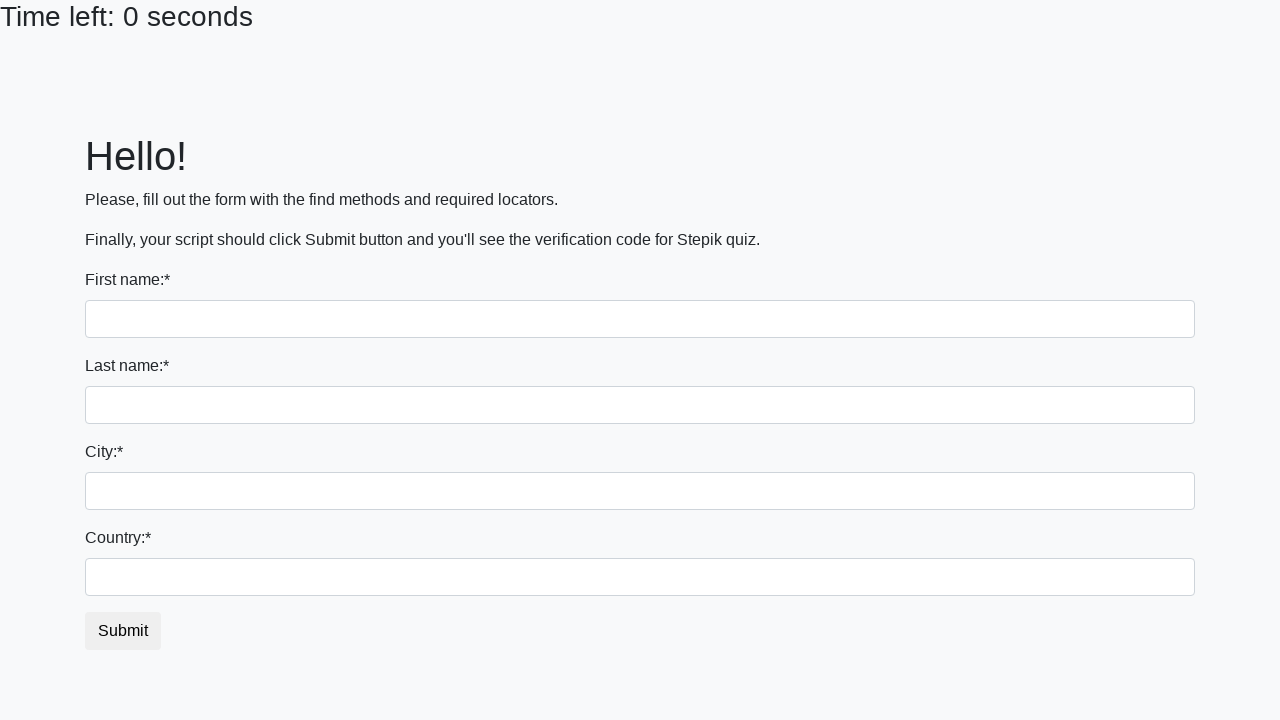